Navigates to B3's Ibovespa index page, clicks on the portfolio composition section, and downloads the theoretical composition file

Starting URL: https://sistemaswebb3-listados.b3.com.br/indexPage/day/IBOV?language=pt-br

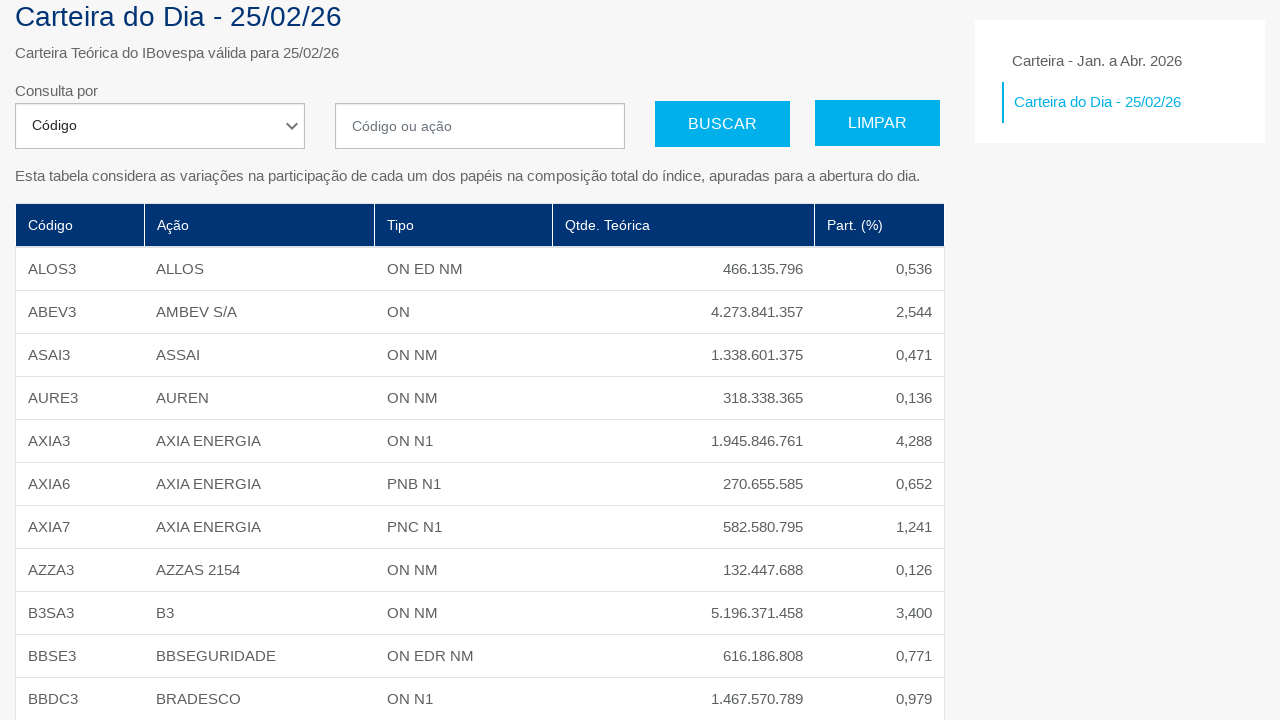

Clicked on portfolio composition menu item at (1120, 61) on xpath=//*[@id="divContainerIframeB3"]/div/div[2]/app-menu-portfolio/div/ul/li[1]
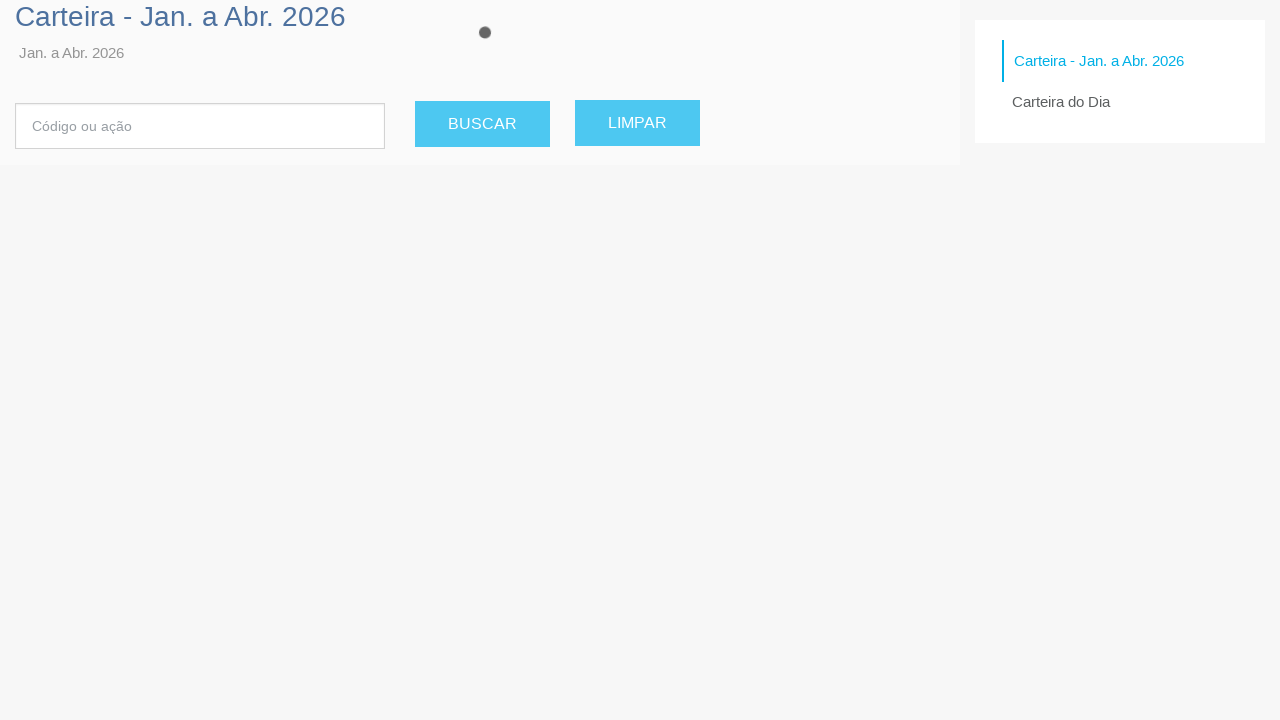

Theoretical composition download link appeared
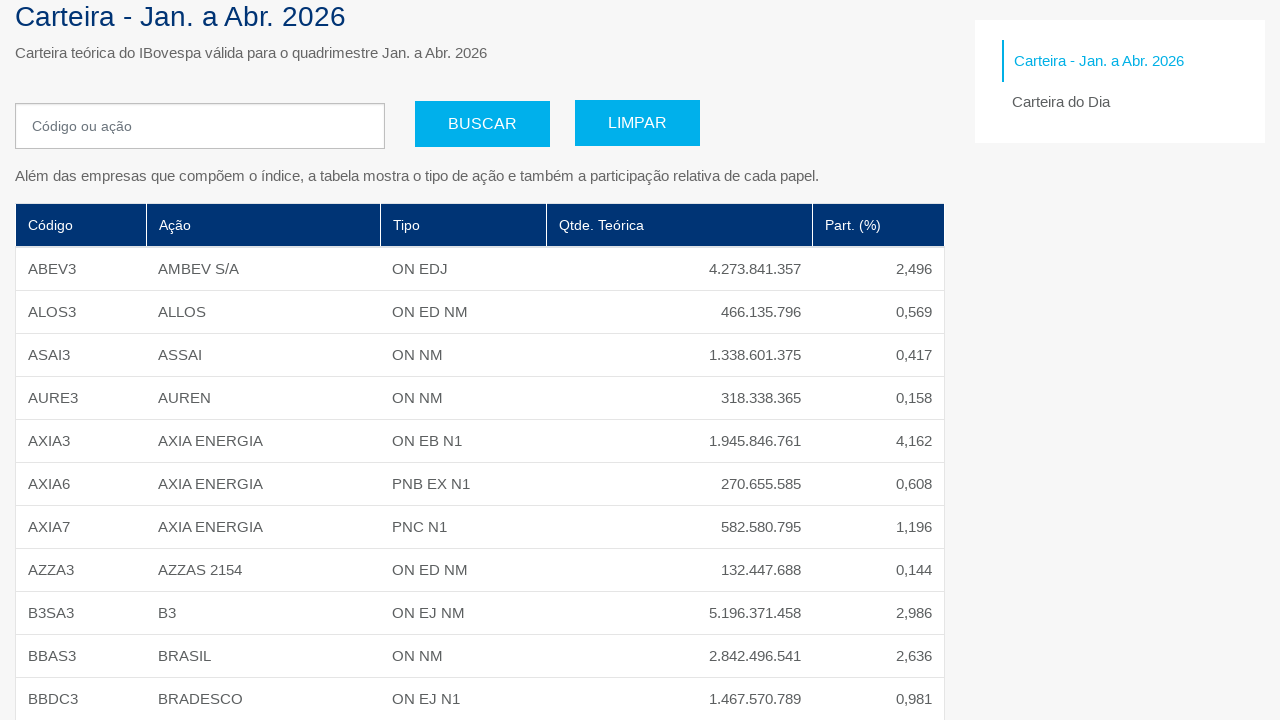

Clicked download link for theoretical composition file at (104, 647) on xpath=//*[@id="divContainerIframeB3"]/div/div[1]/form/div[3]/div/div[2]/div/div/
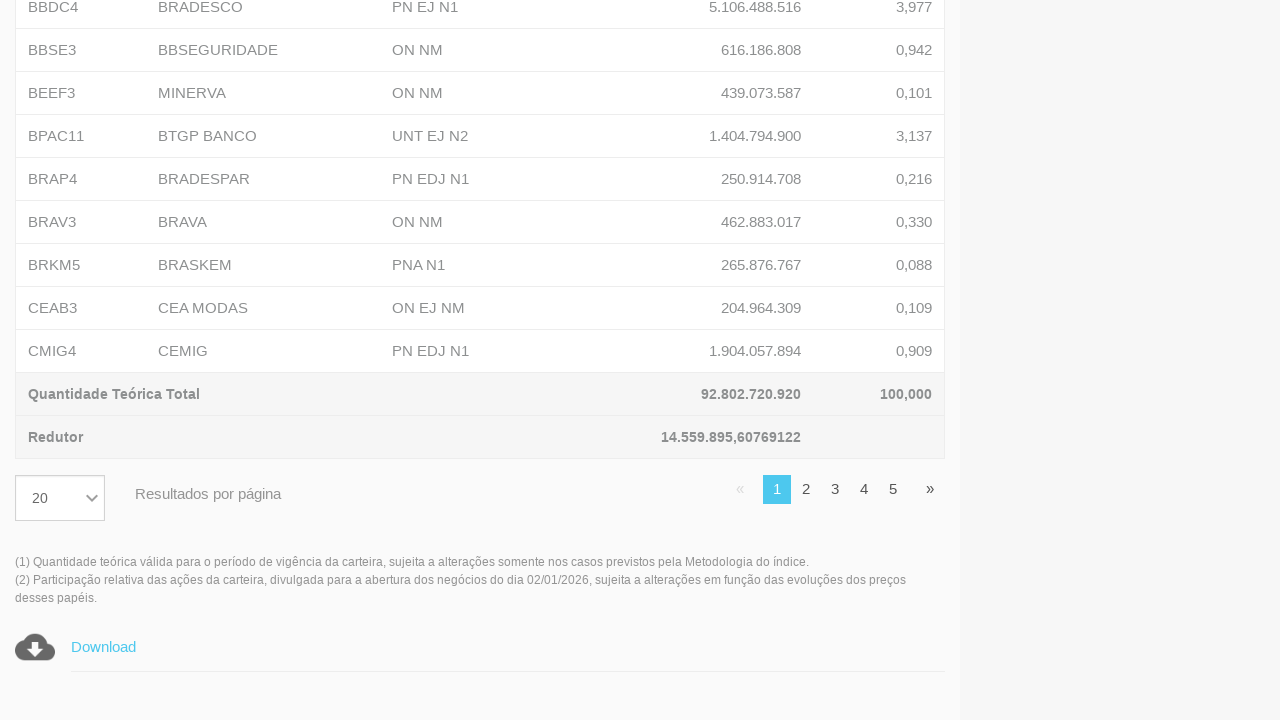

Waited for download to initiate
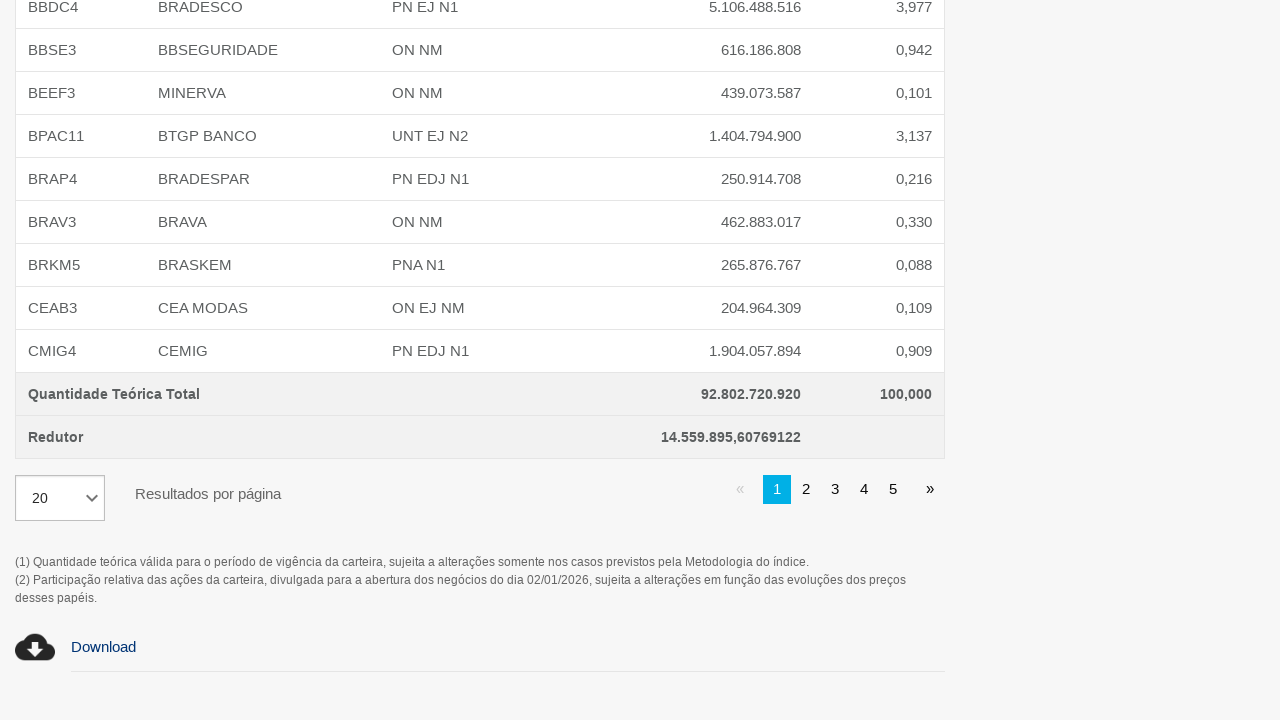

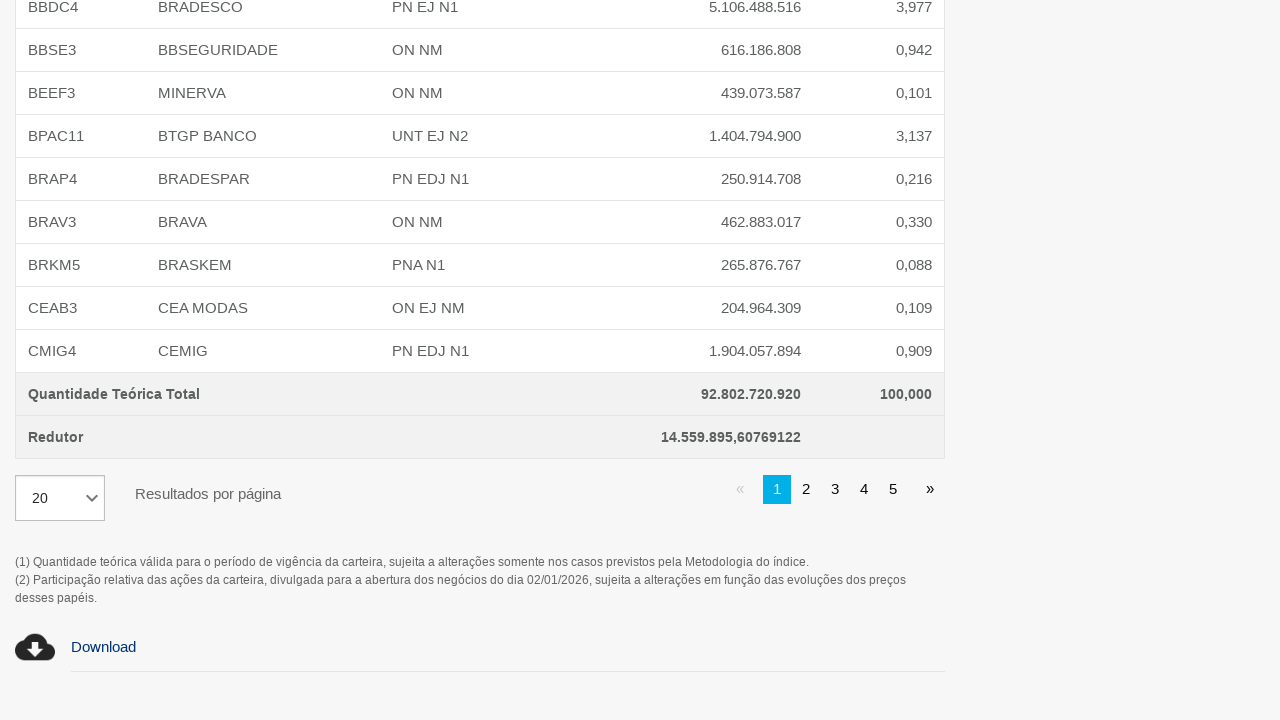